Tests flight booking workflow by finding the cheapest flight, selecting it, and completing the purchase form with passenger details

Starting URL: https://blazedemo.com/

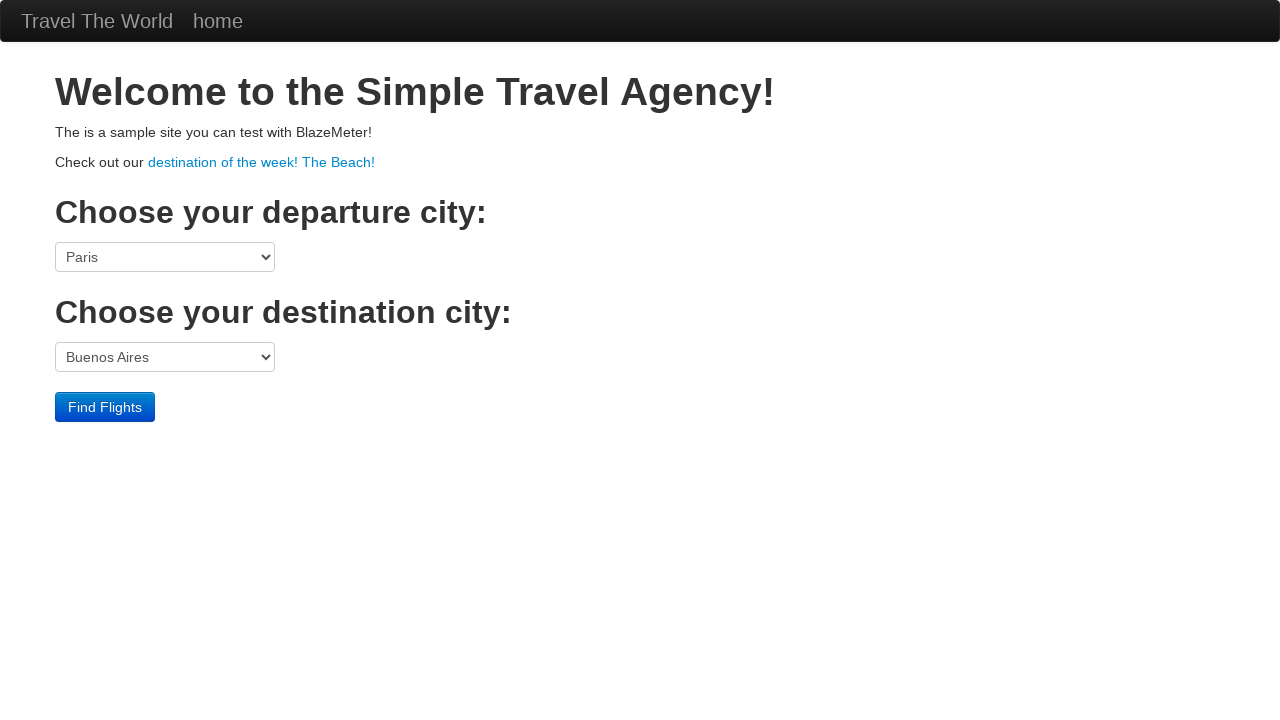

Clicked Find Flights button to search for available flights at (105, 407) on xpath=//input[@value='Find Flights']
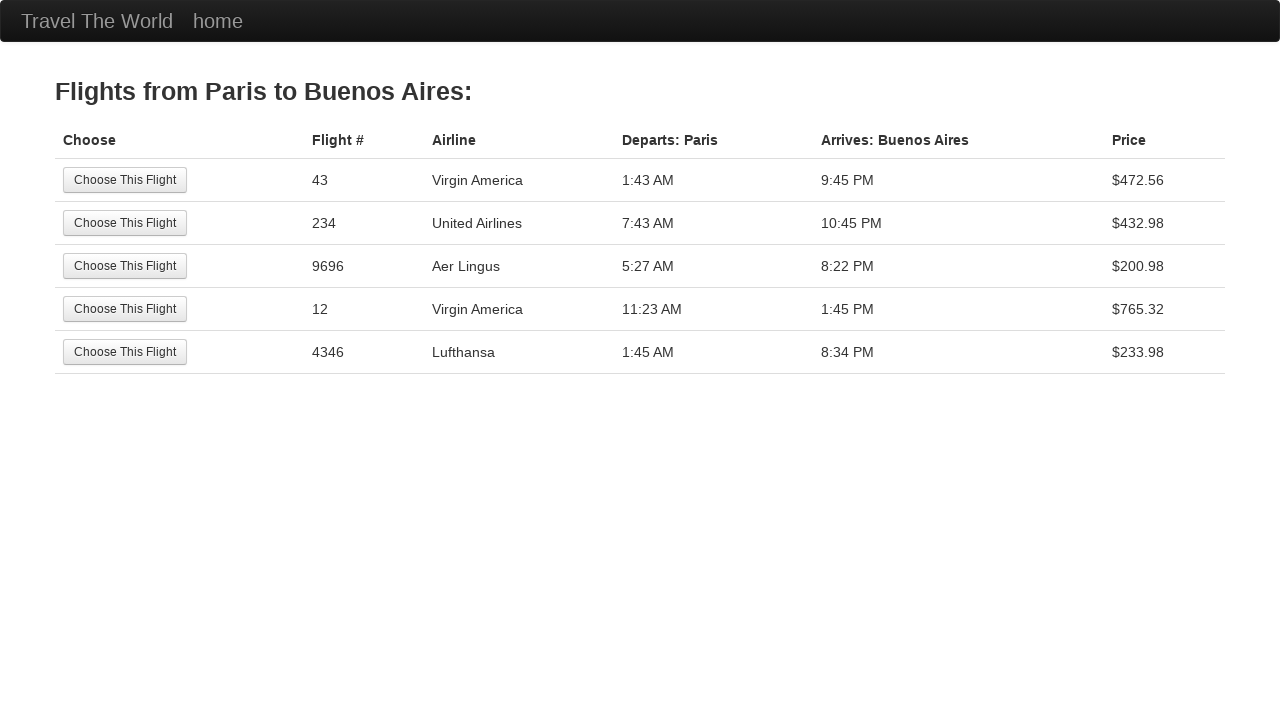

Flight results table loaded with price column visible
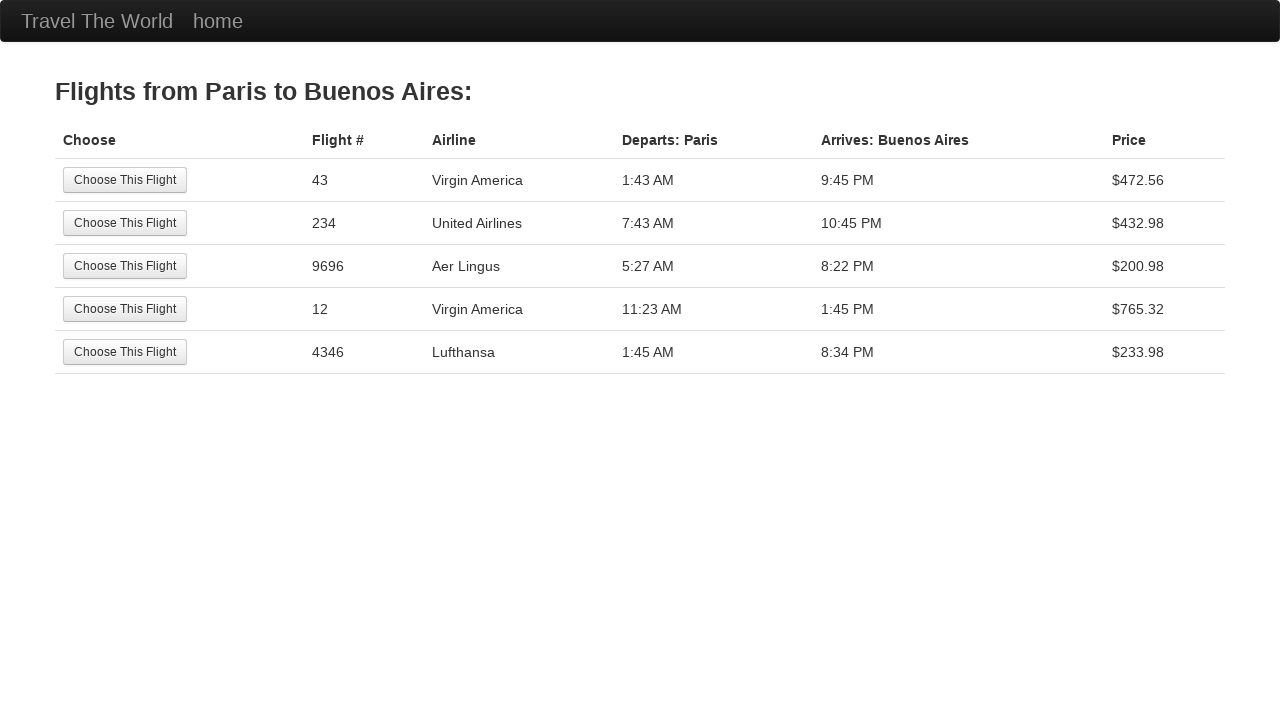

Retrieved all flight price elements from results table
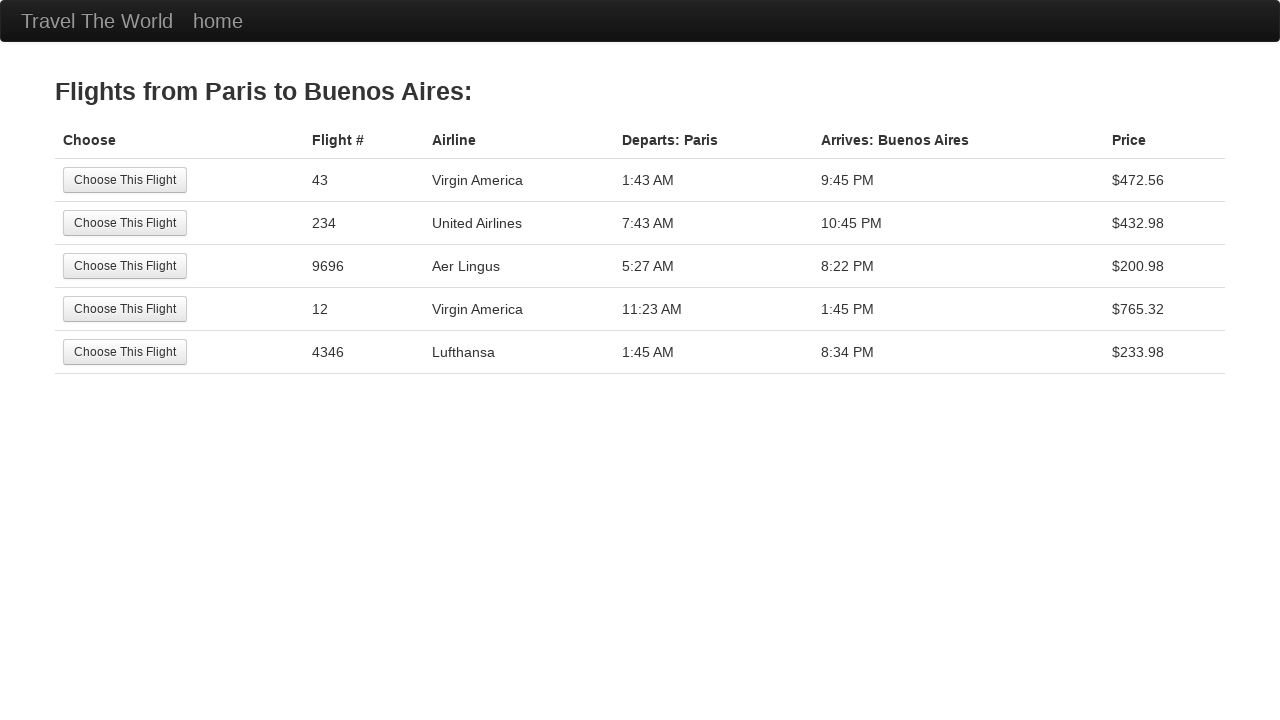

Extracted and parsed 5 flight prices from the results
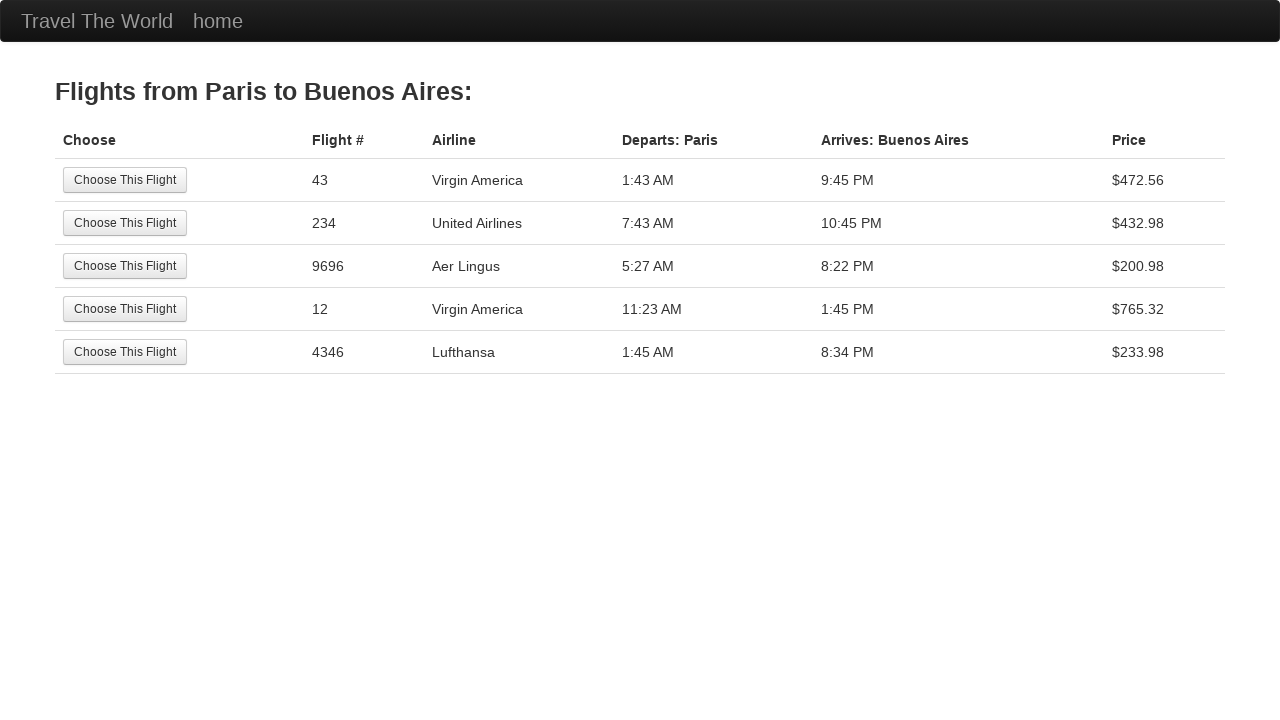

Identified cheapest flight at $200.98 (index: 2)
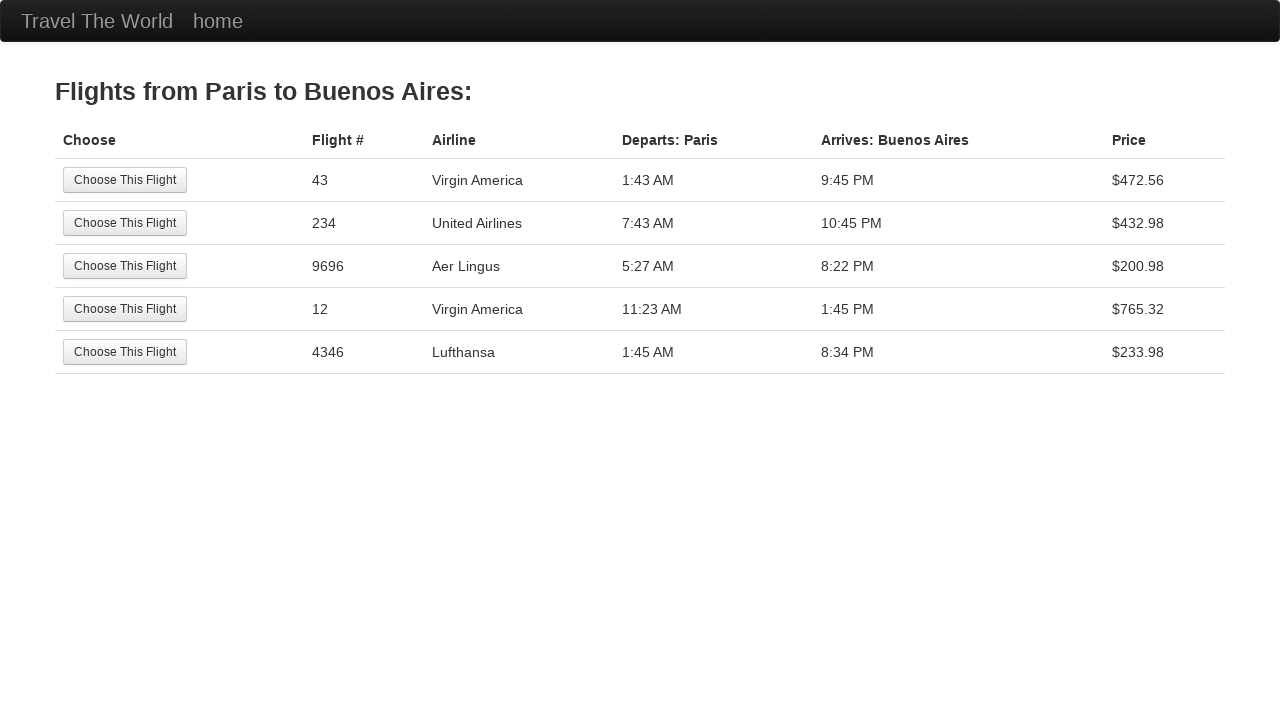

Clicked 'Choose This Flight' button for the cheapest flight at (125, 266) on xpath=//table[@class='table']//td[1]/input >> nth=2
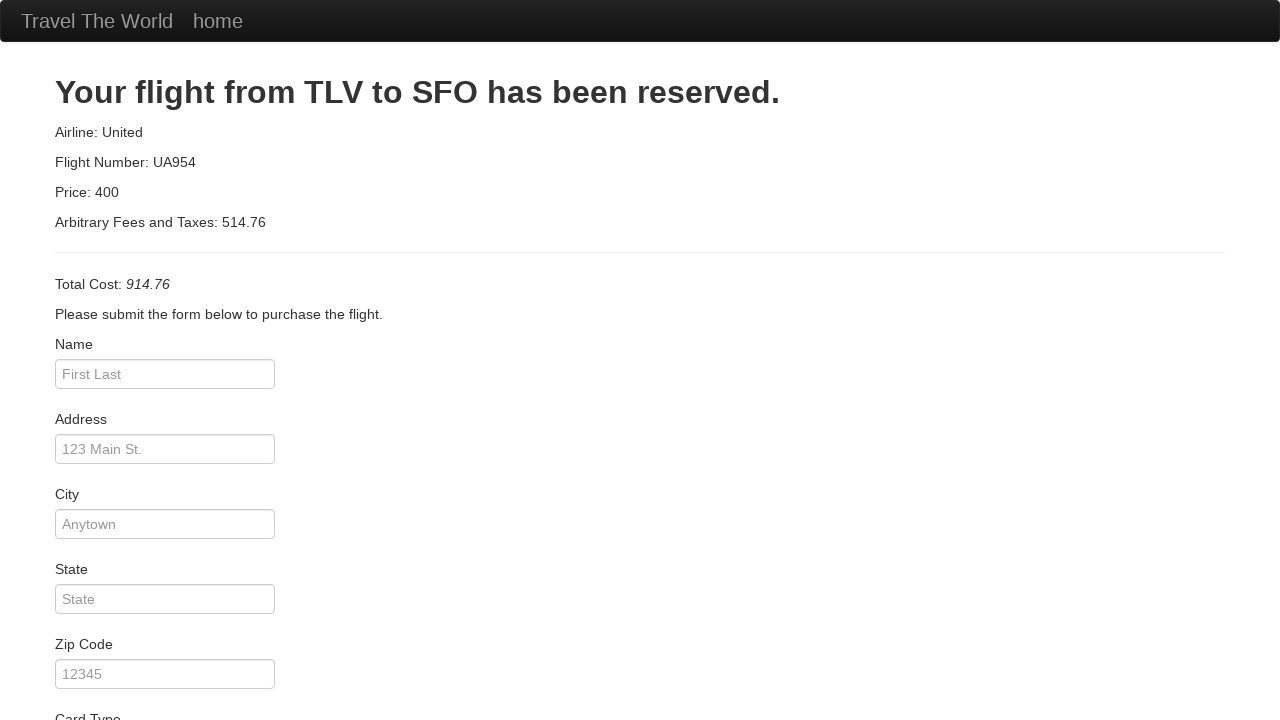

Filled passenger name field with 'John Smith' on #inputName
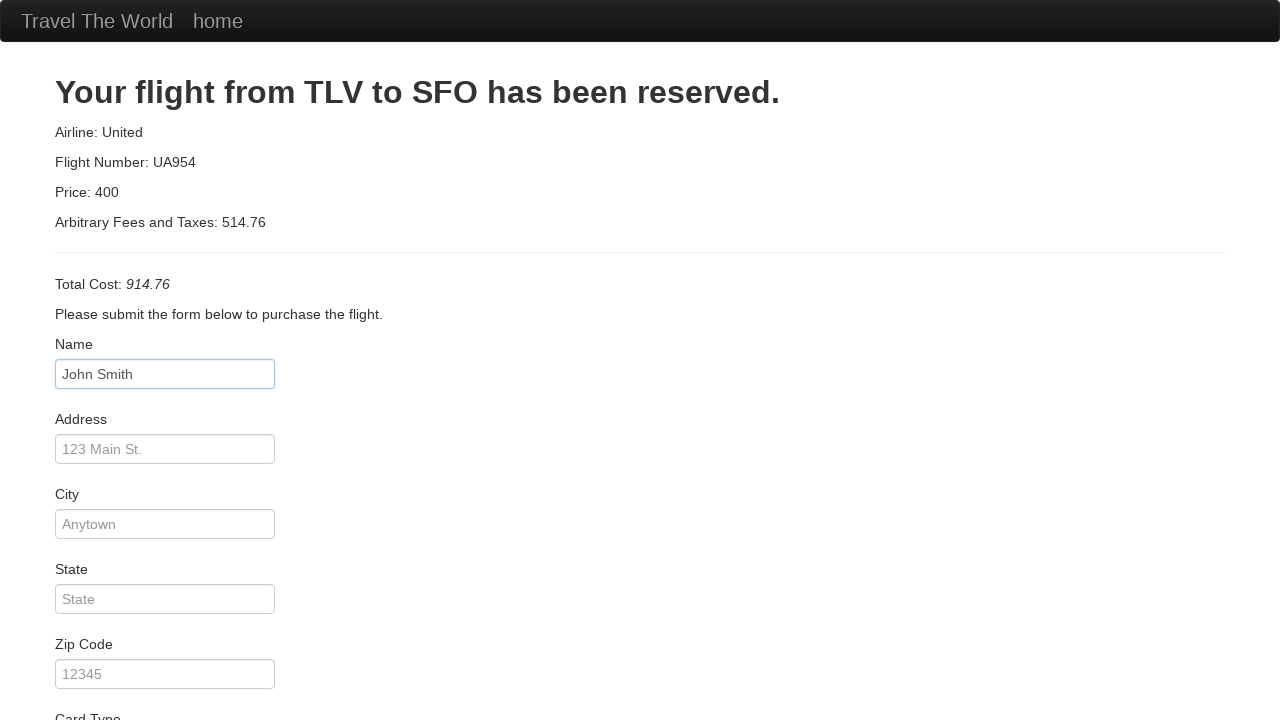

Filled address field with '123 Main Street' on #address
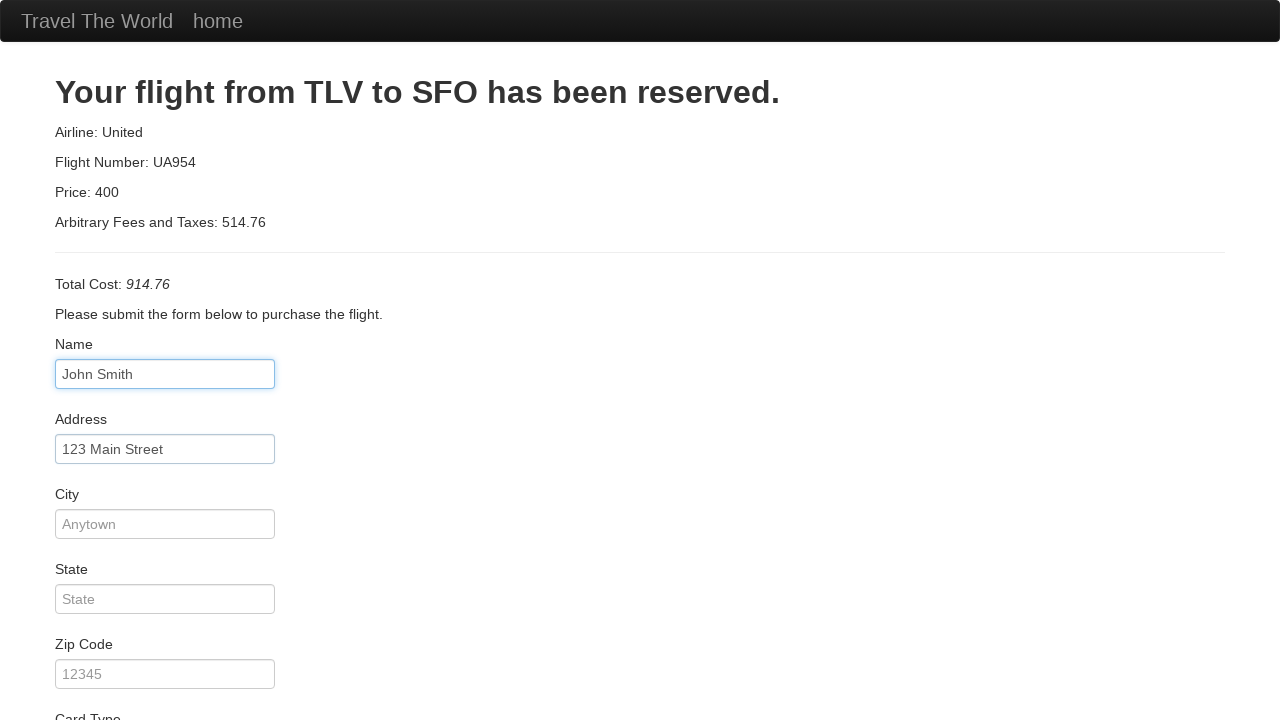

Filled city field with 'Boston' on #city
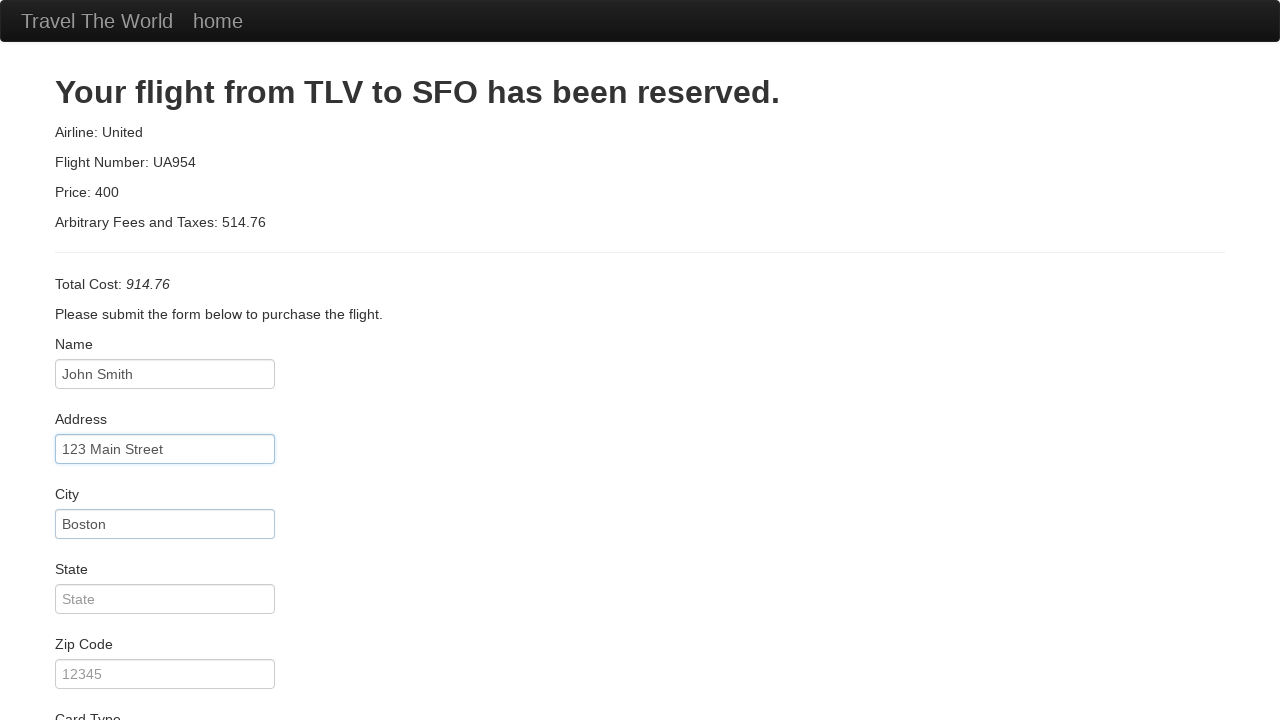

Filled state field with 'Massachusetts' on #state
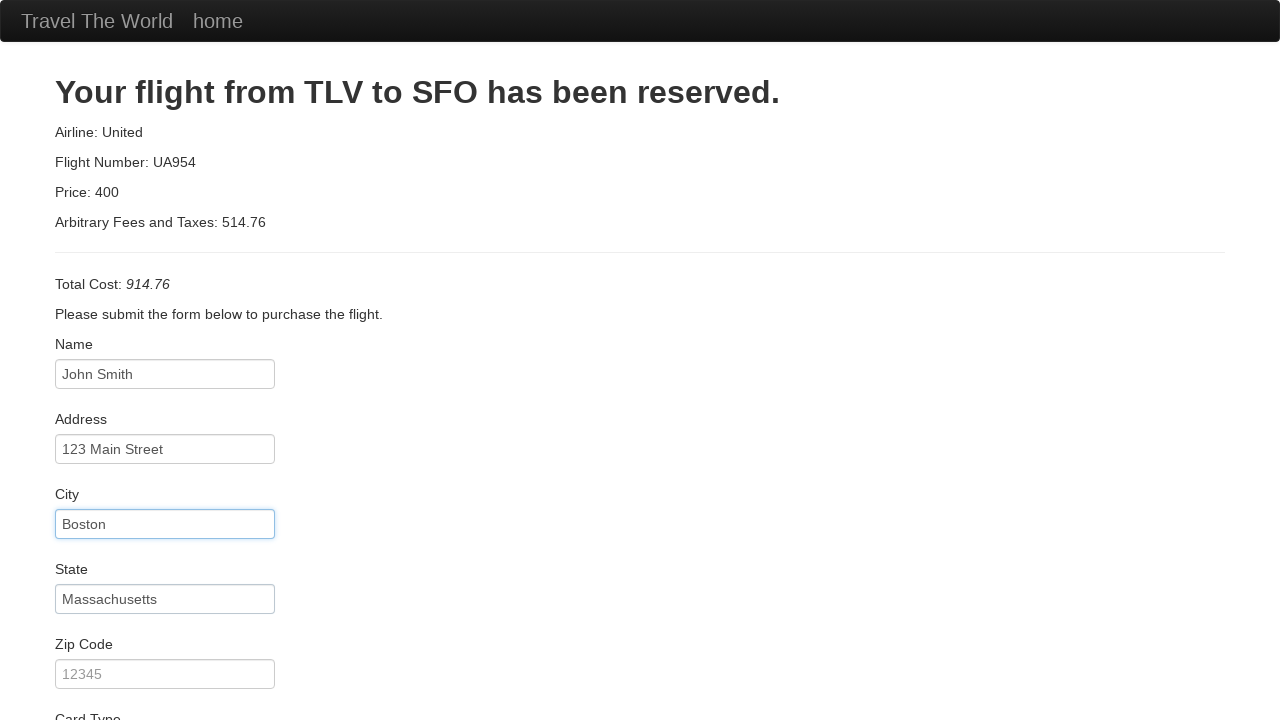

Filled zip code field with '02134' on #zipCode
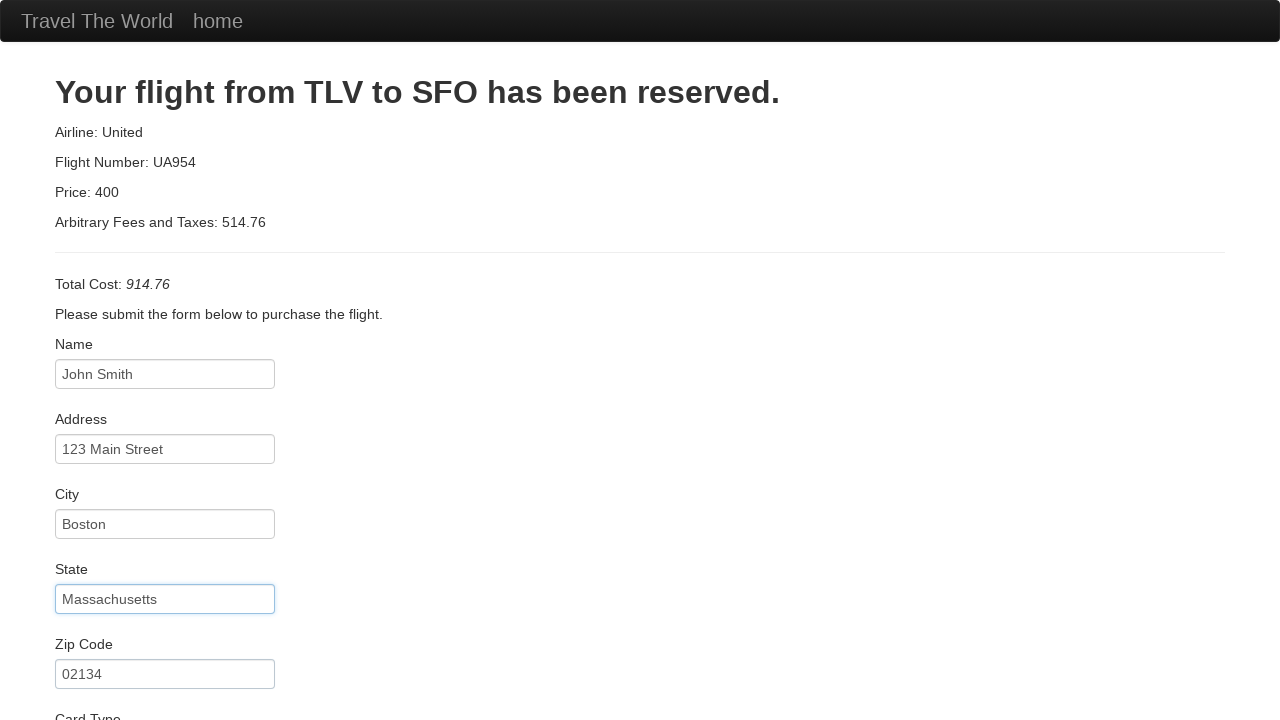

Selected 'visa' as card type on #cardType
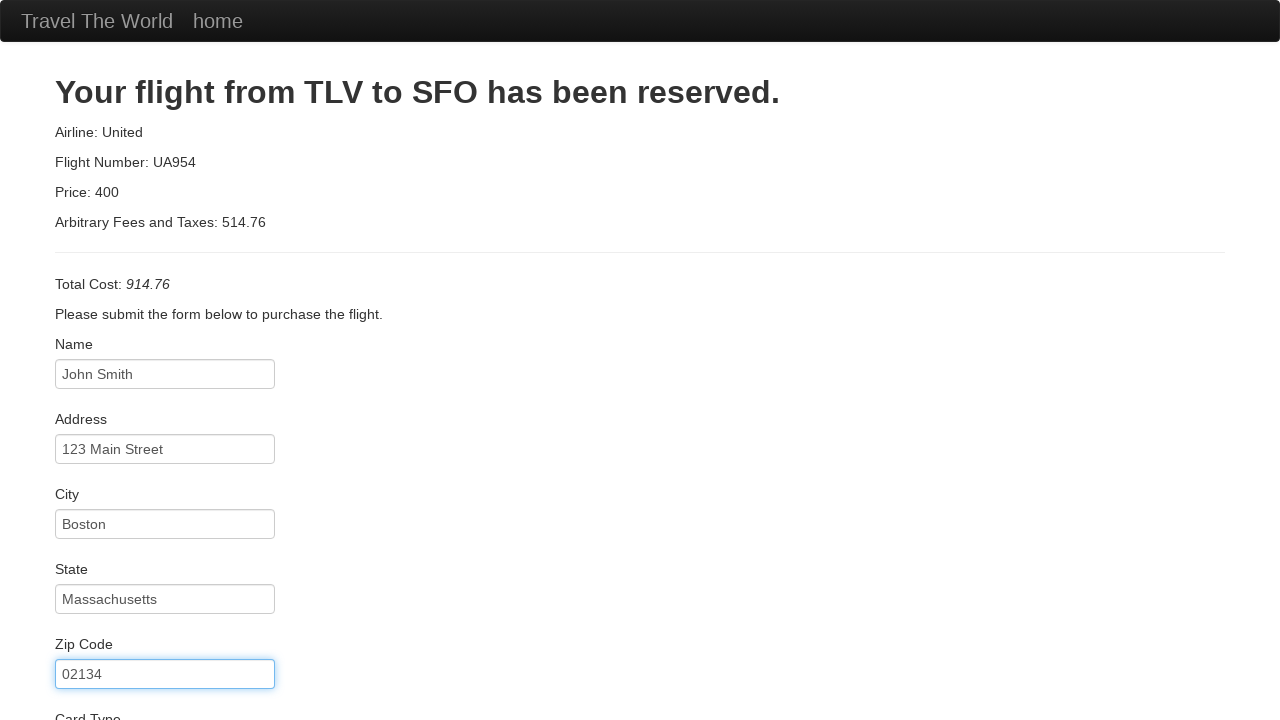

Filled credit card number field on #creditCardNumber
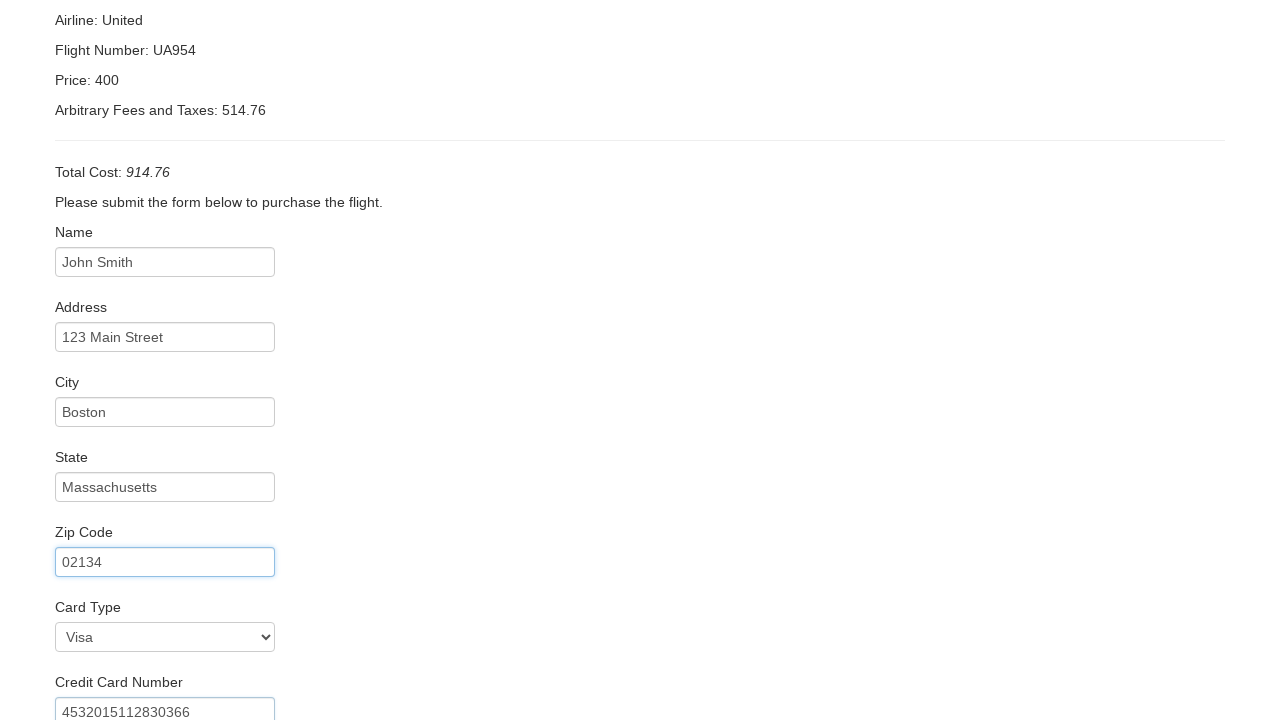

Filled credit card month field with '11' on #creditCardMonth
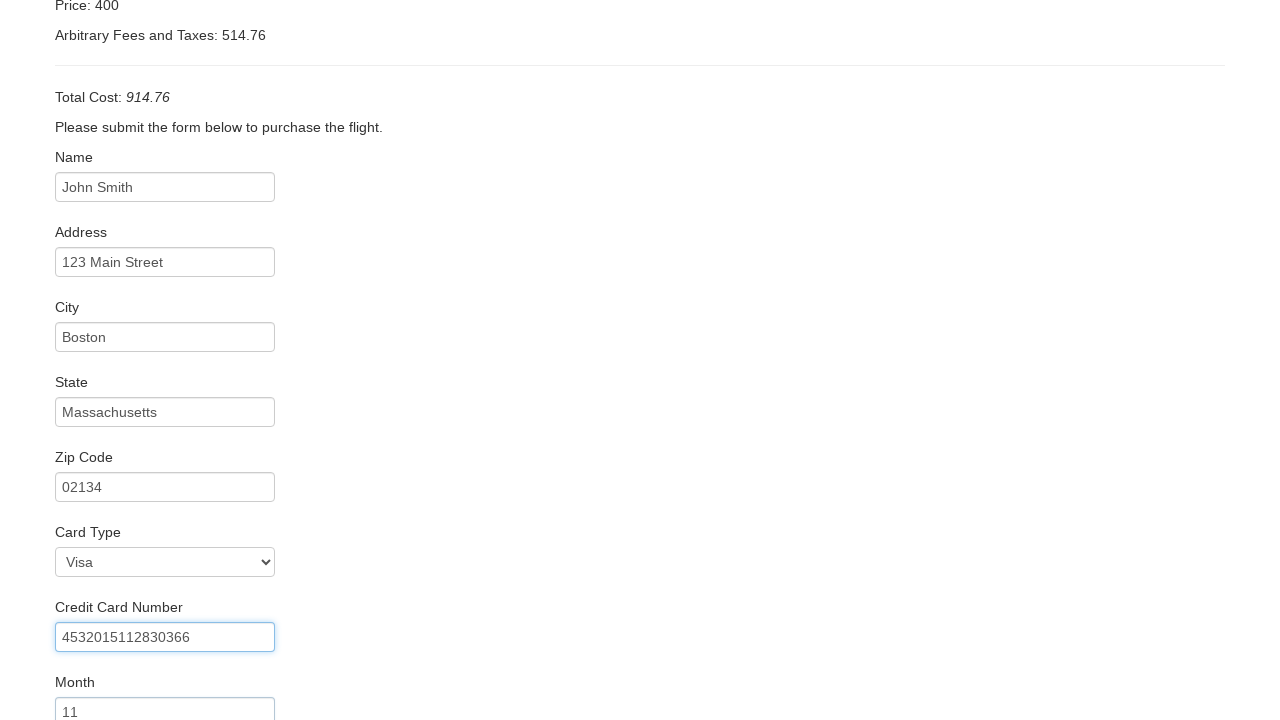

Filled credit card year field with '2025' on #creditCardYear
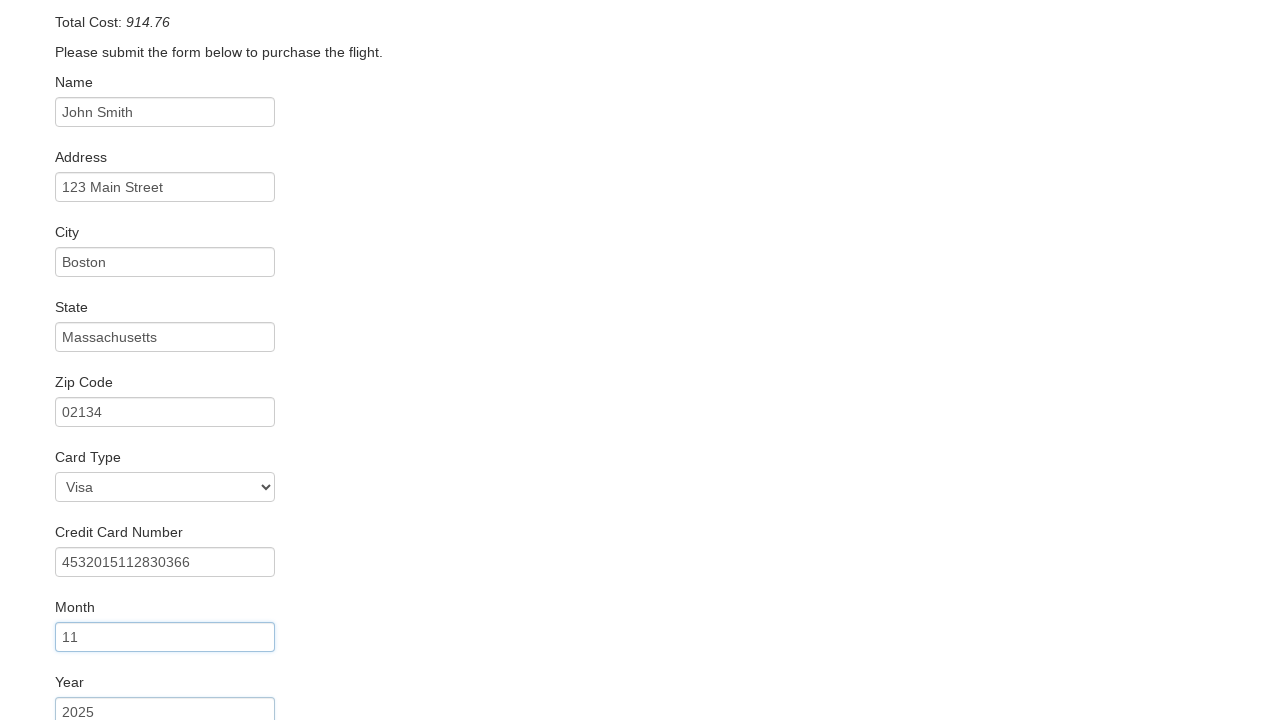

Filled name on card field with 'John Smith' on #nameOnCard
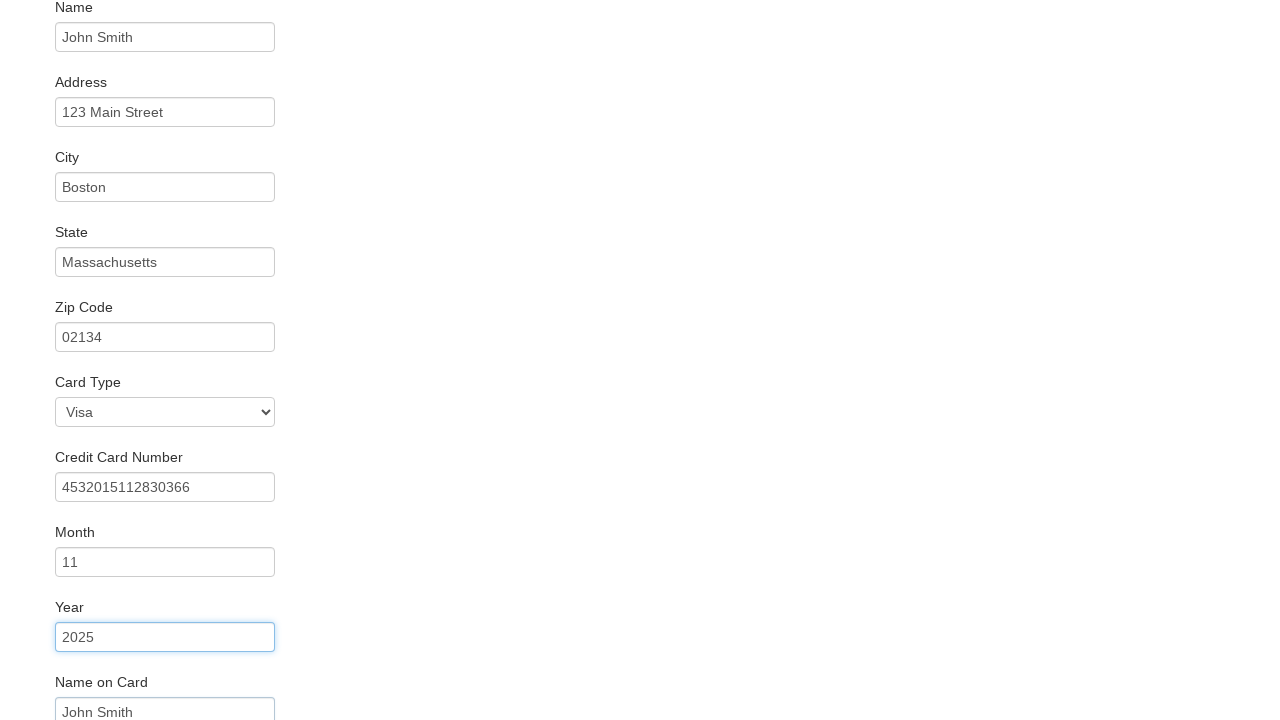

Clicked Purchase Flight button to complete the booking at (118, 685) on xpath=//input[@value='Purchase Flight']
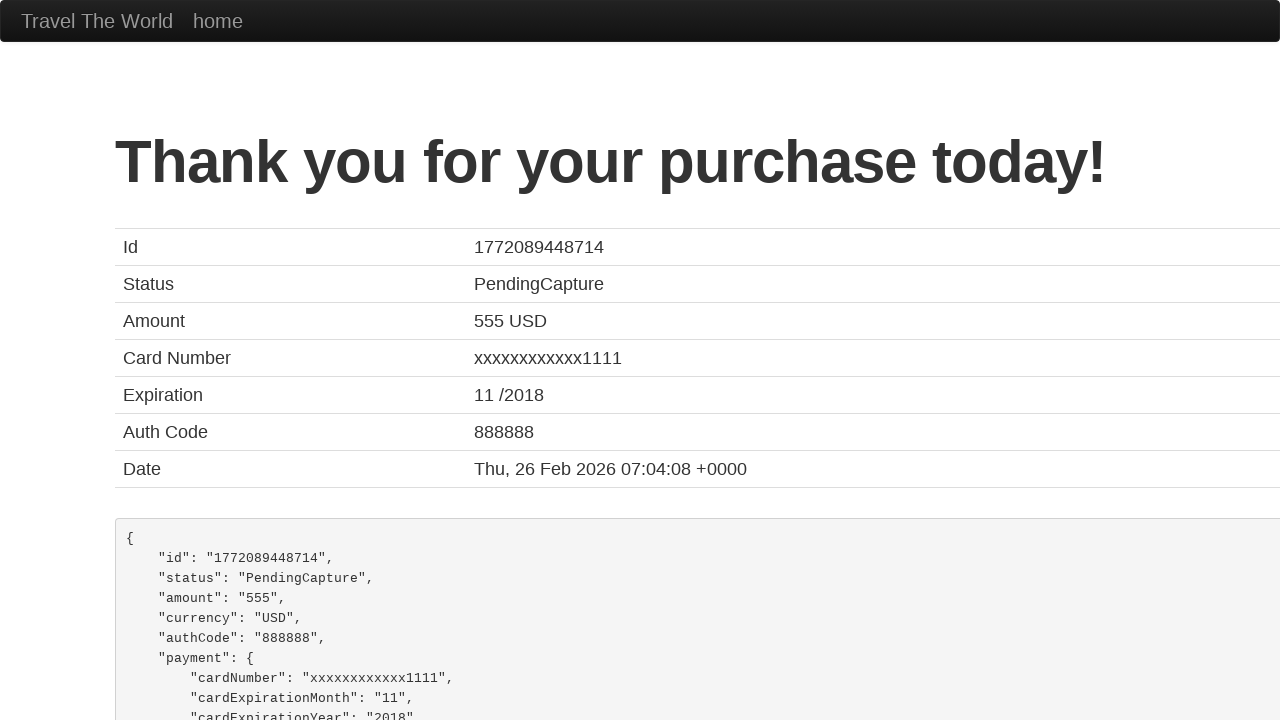

Booking confirmation page loaded with success message
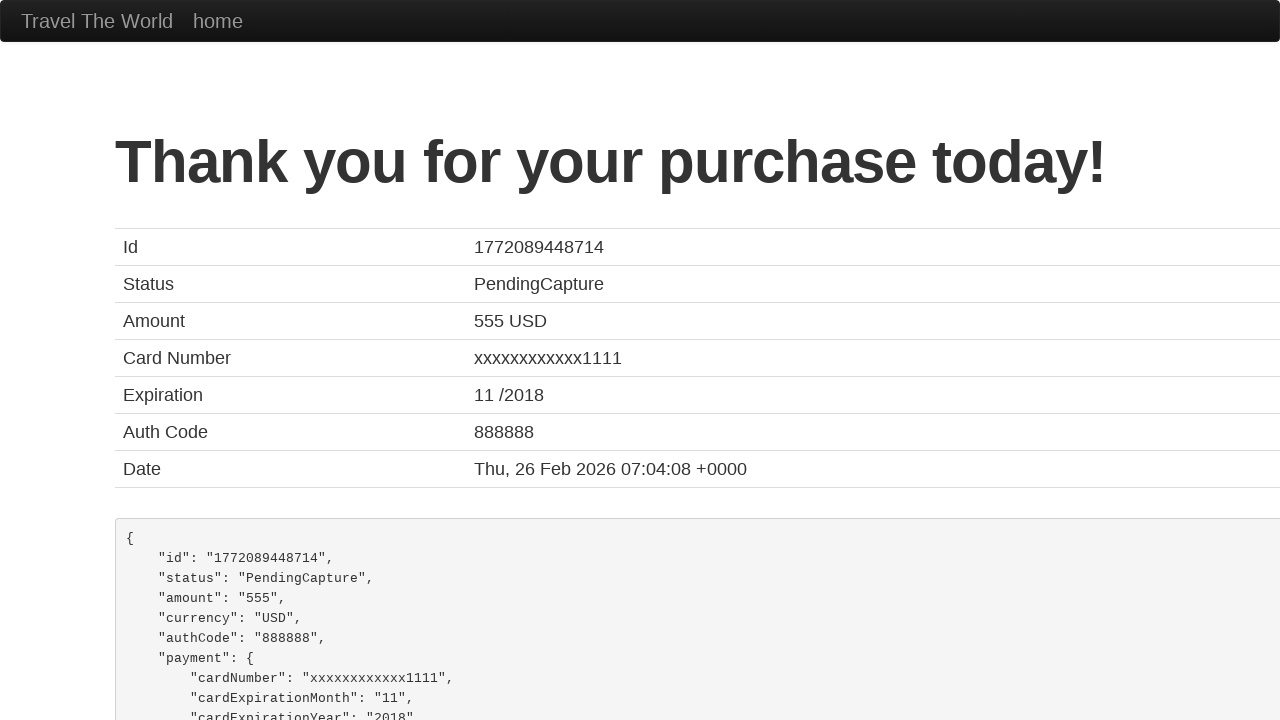

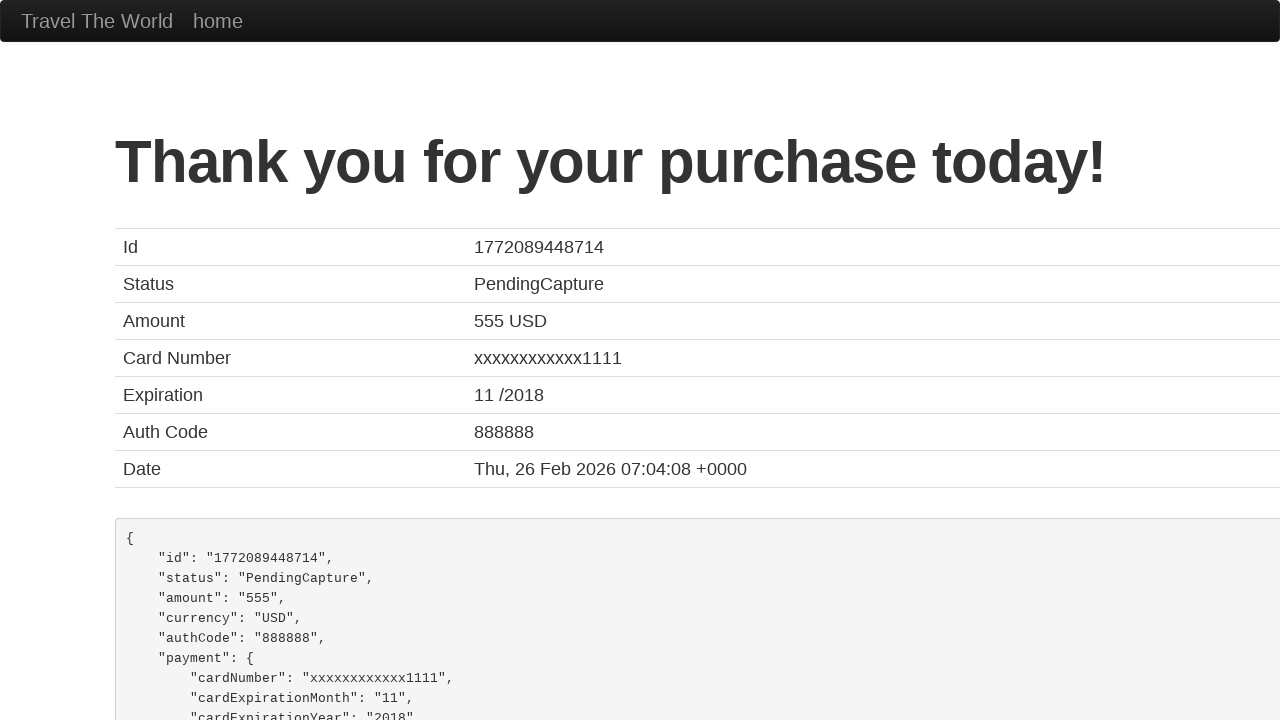